Verifies that entering text in a prompt alert displays the correct personalized message

Starting URL: https://testautomationpractice.blogspot.com/

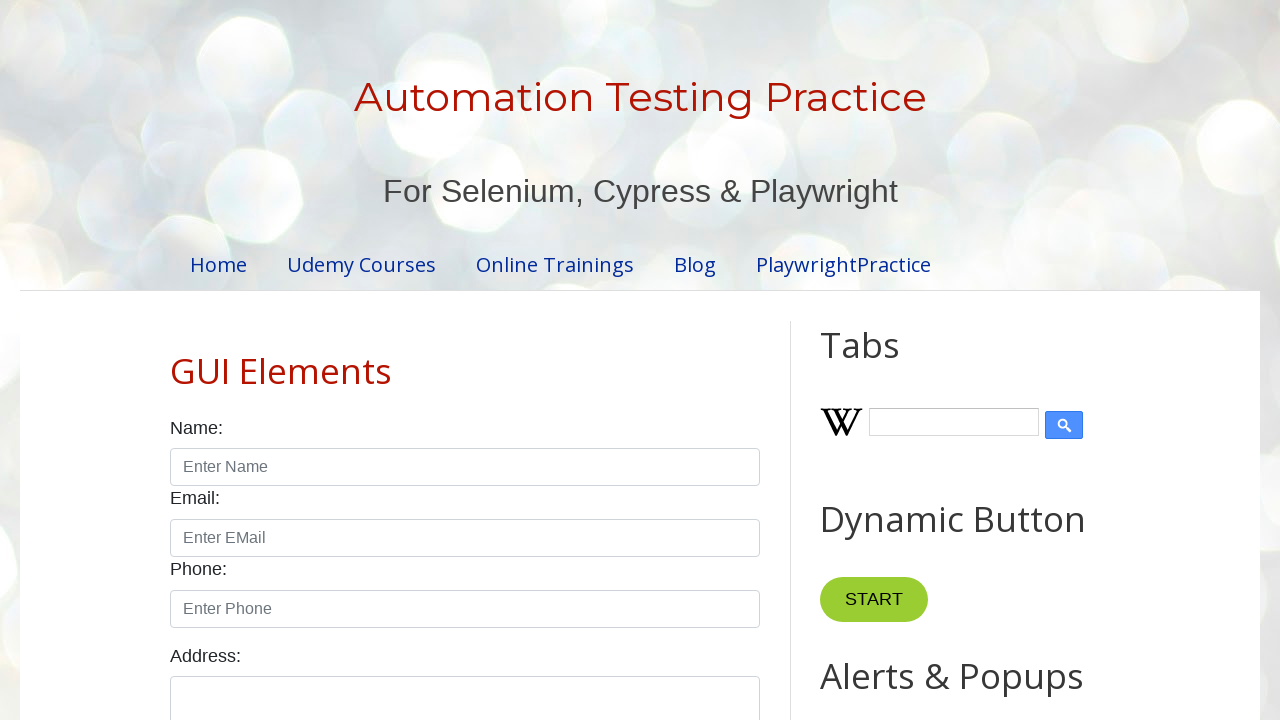

Set up dialog handler to accept prompt with 'Harry Potter'
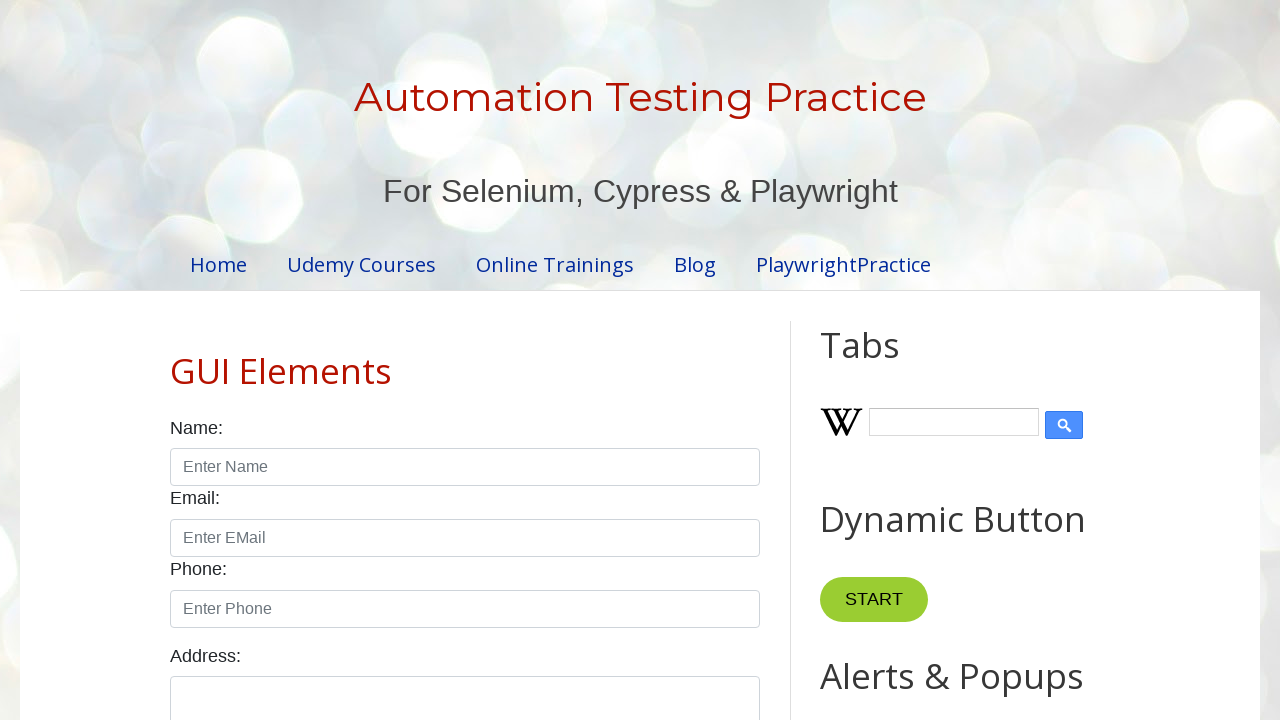

Clicked prompt alert button at (890, 360) on #promptBtn
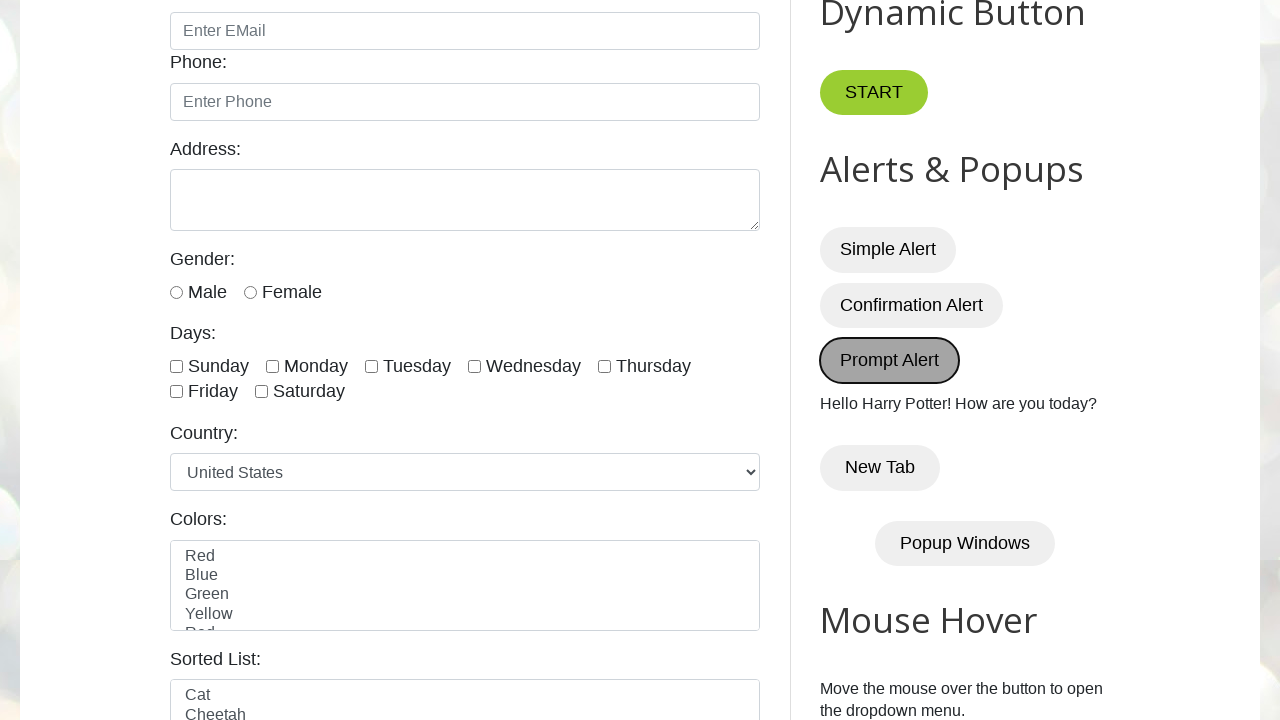

Demo text element loaded after prompt submission
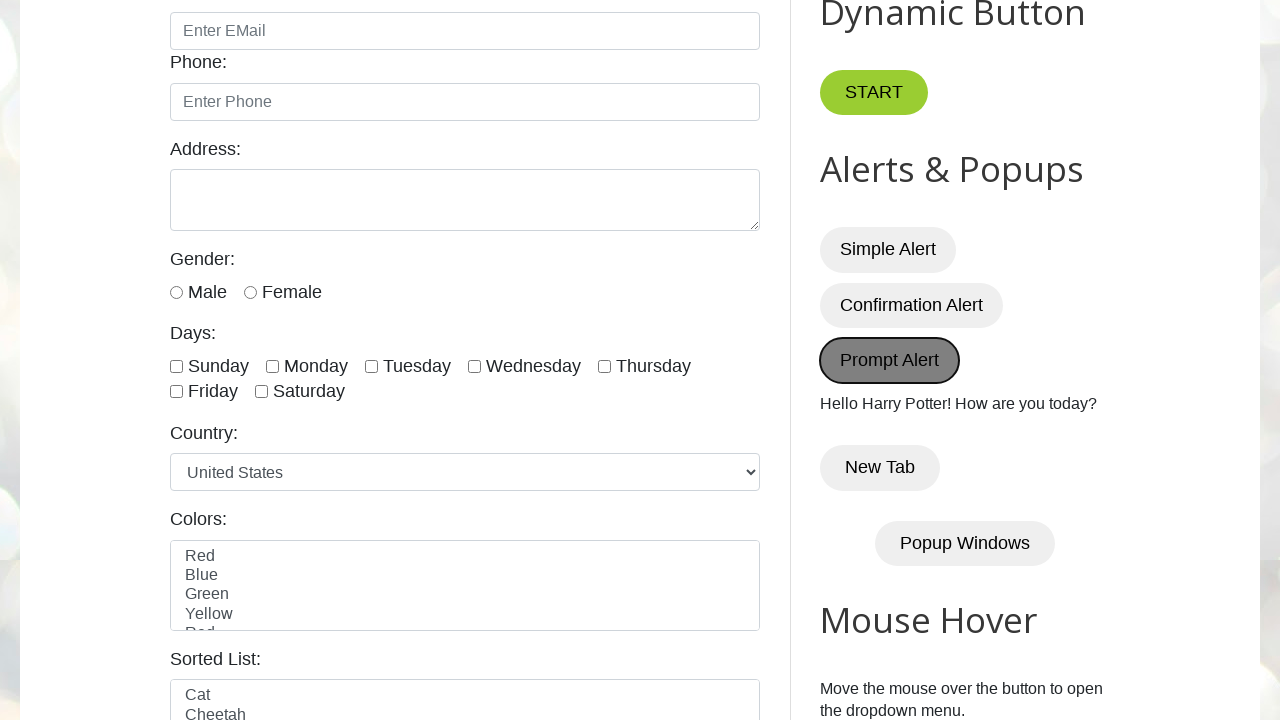

Retrieved demo text content
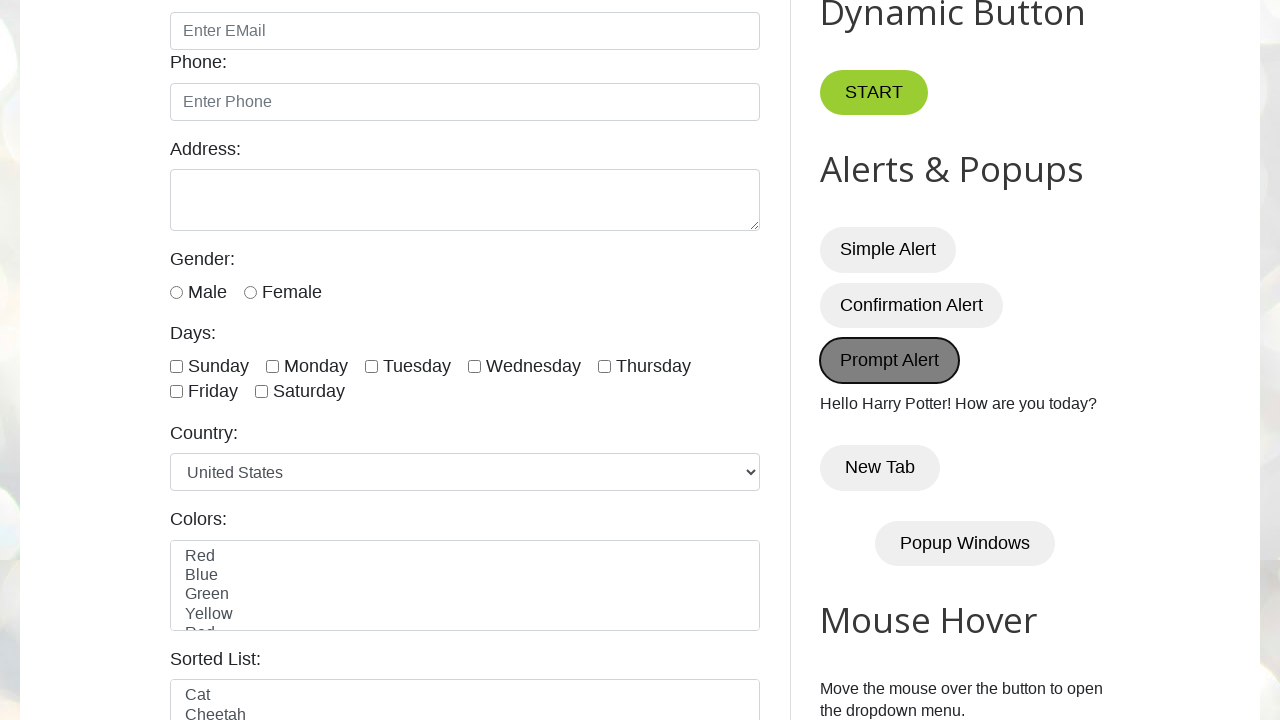

Verified personalized greeting message is correct
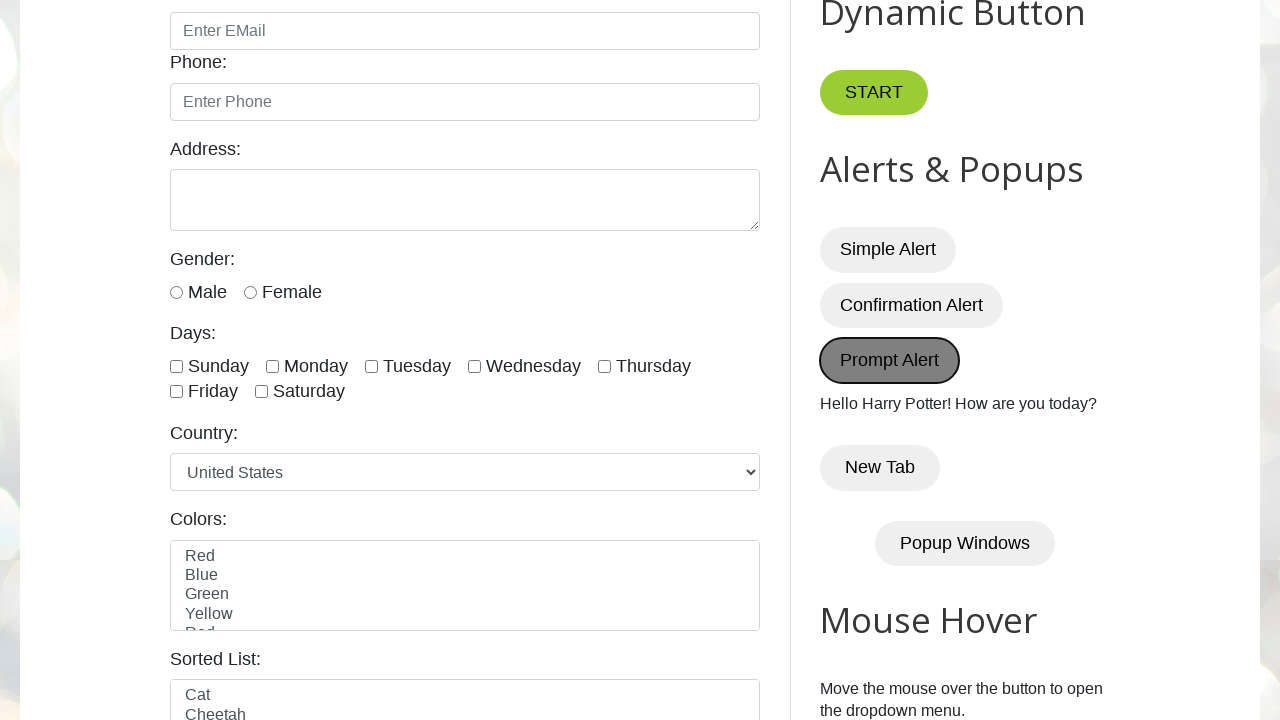

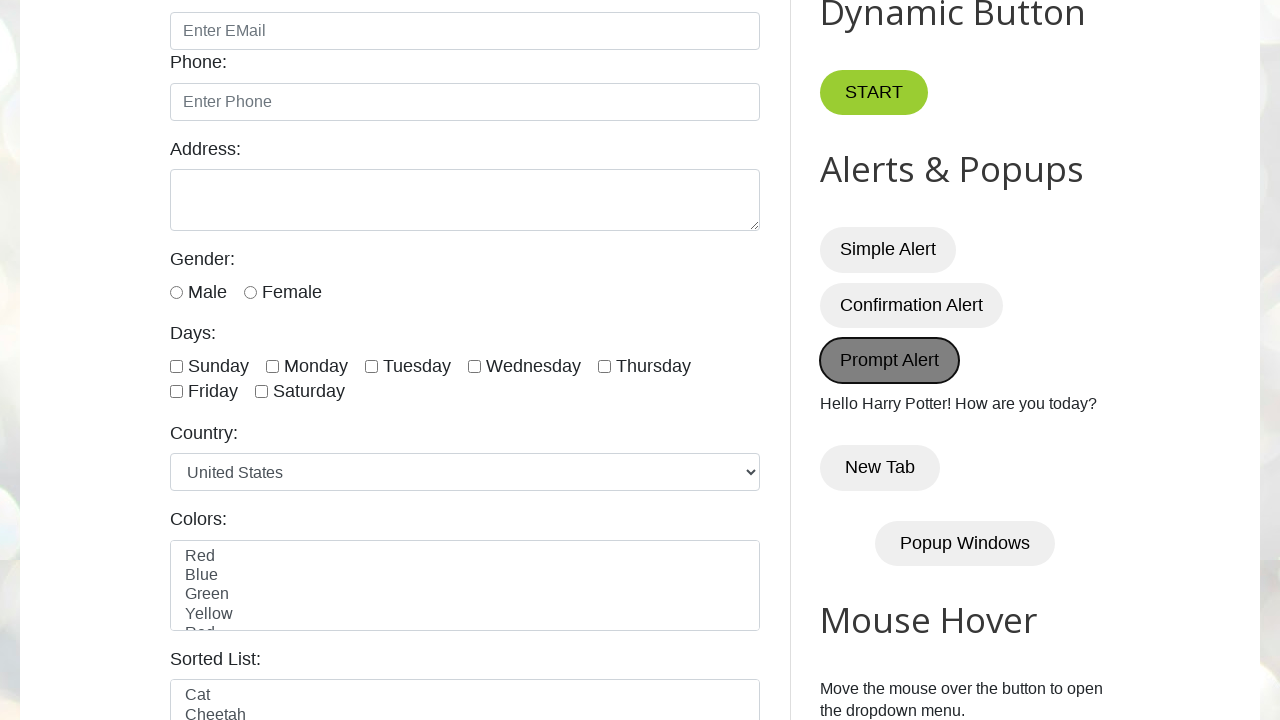